Tests that MySQL is the last language in the M languages table

Starting URL: http://www.99-bottles-of-beer.net/

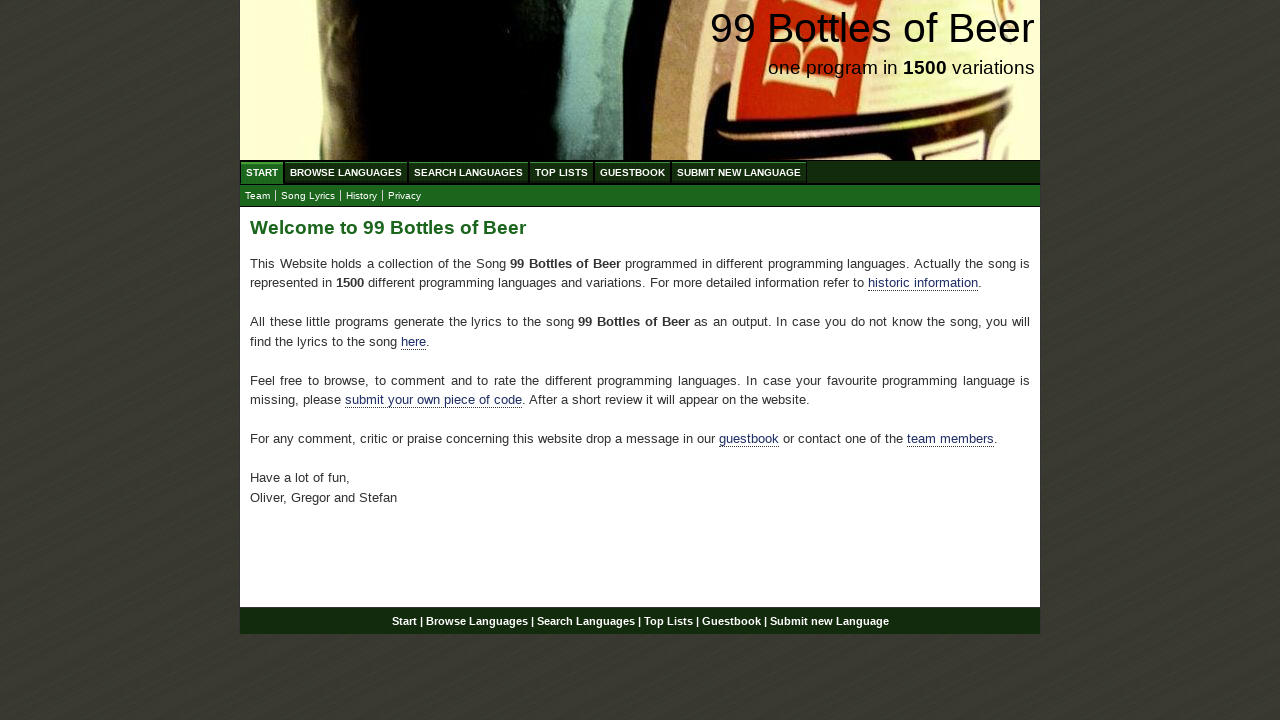

Clicked on Browse Languages menu at (346, 172) on xpath=//ul[@id='menu']/li/a[@href='/abc.html']
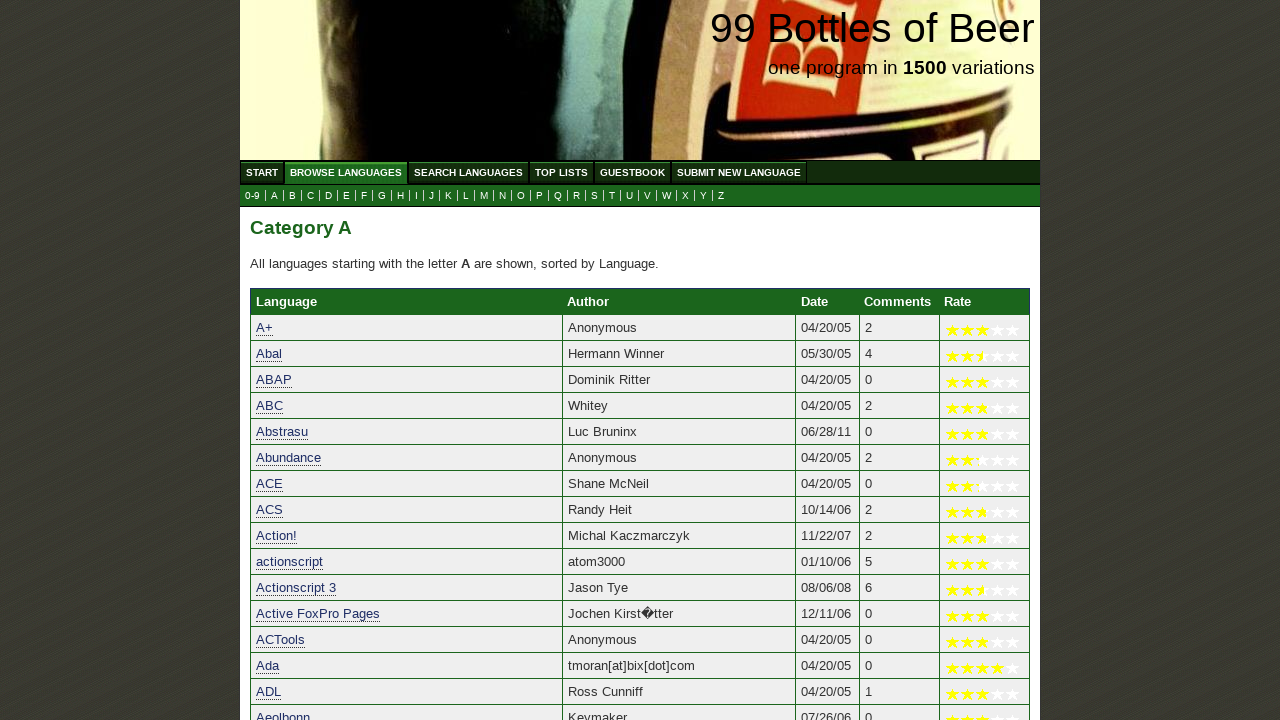

Clicked on M submenu at (484, 196) on xpath=//ul[@id='submenu']/li/a[@href='m.html']
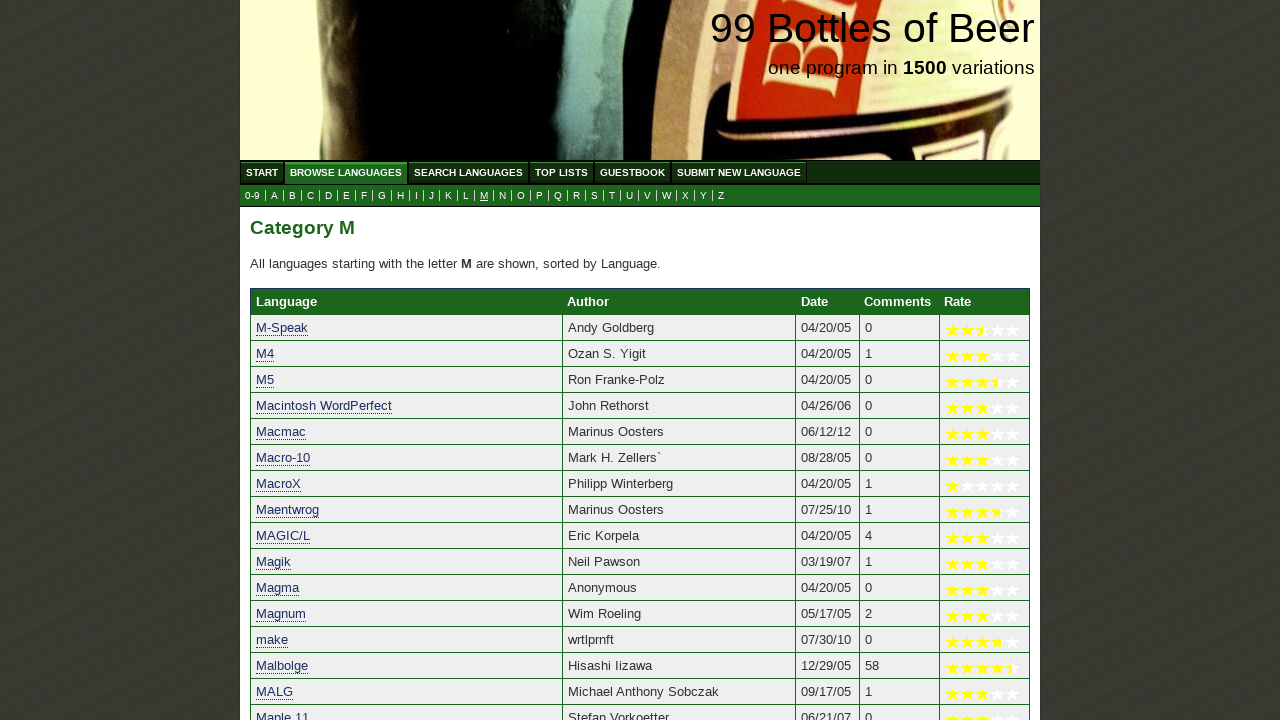

M languages table loaded with last row visible
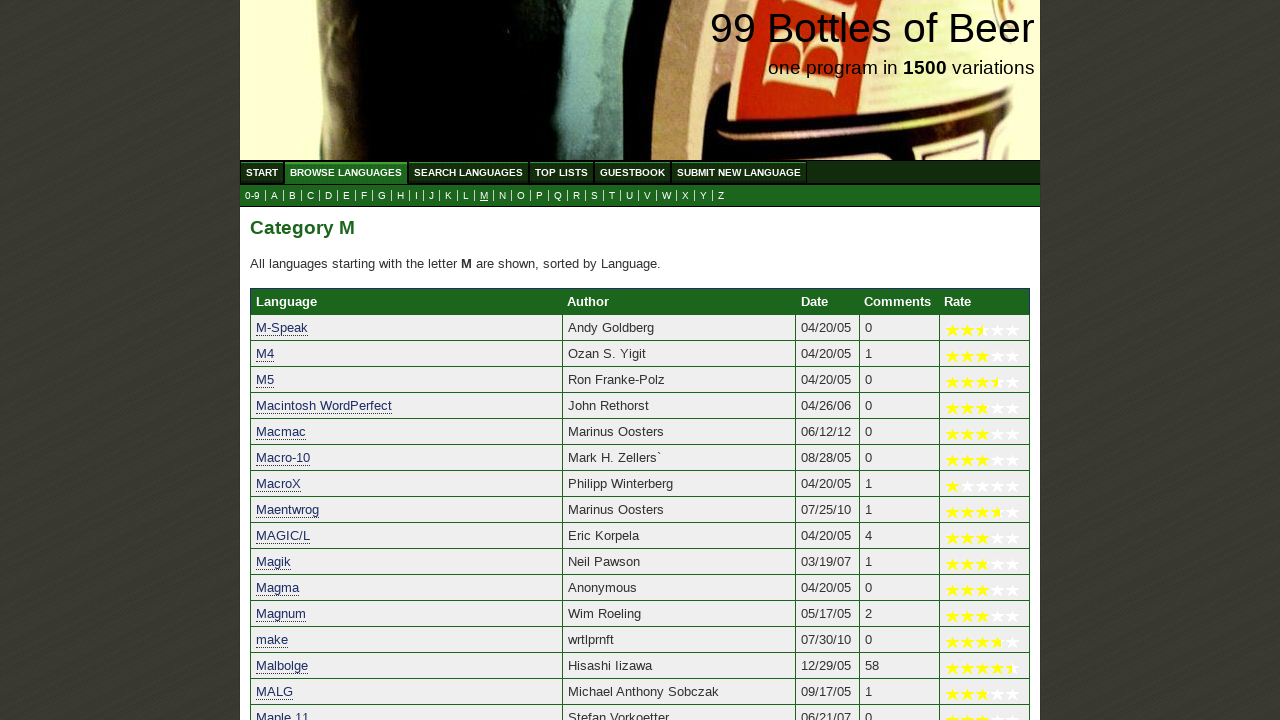

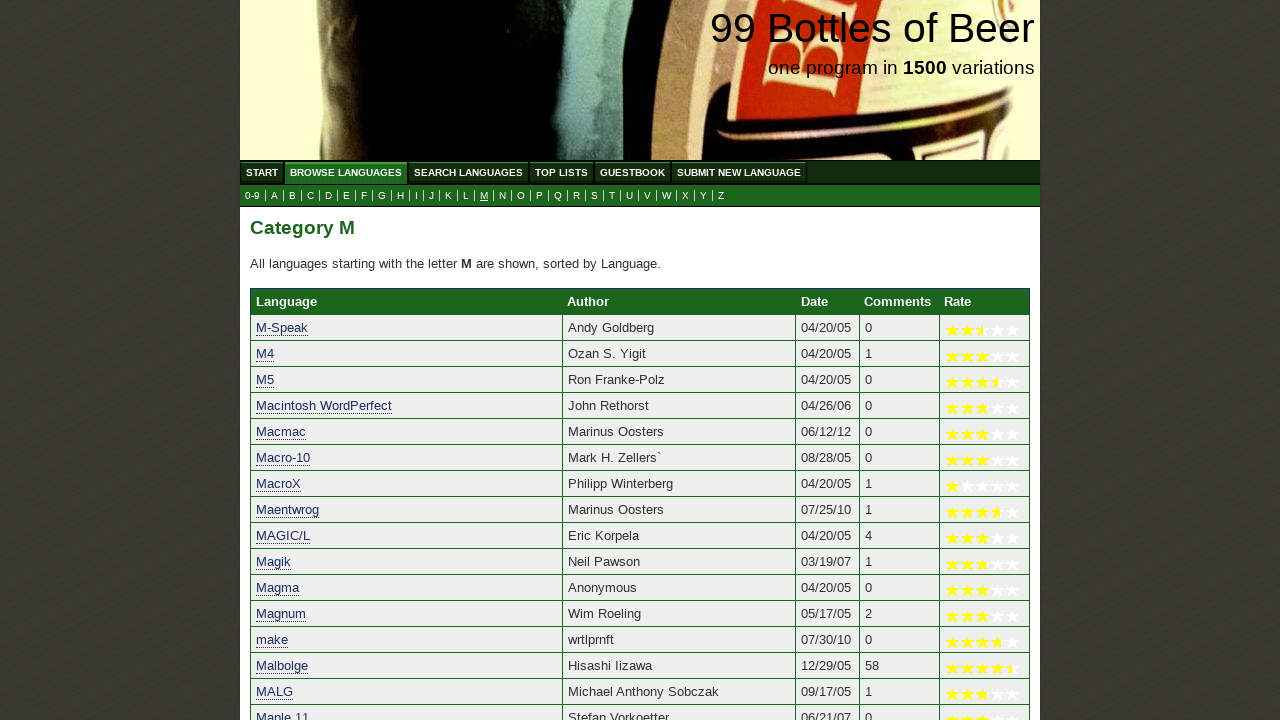